Tests Dot Reporter by clicking on alert button, then clicking a link

Starting URL: http://omayo.blogspot.com

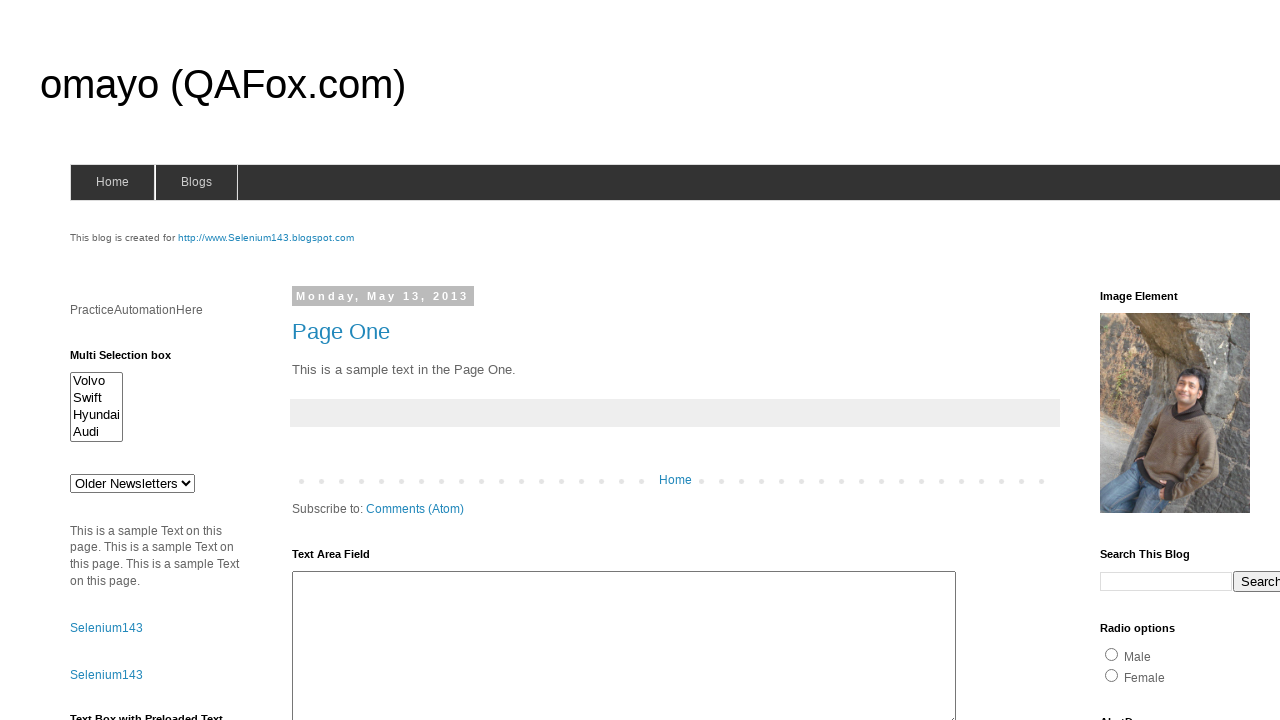

Set up dialog handler to auto-accept alerts
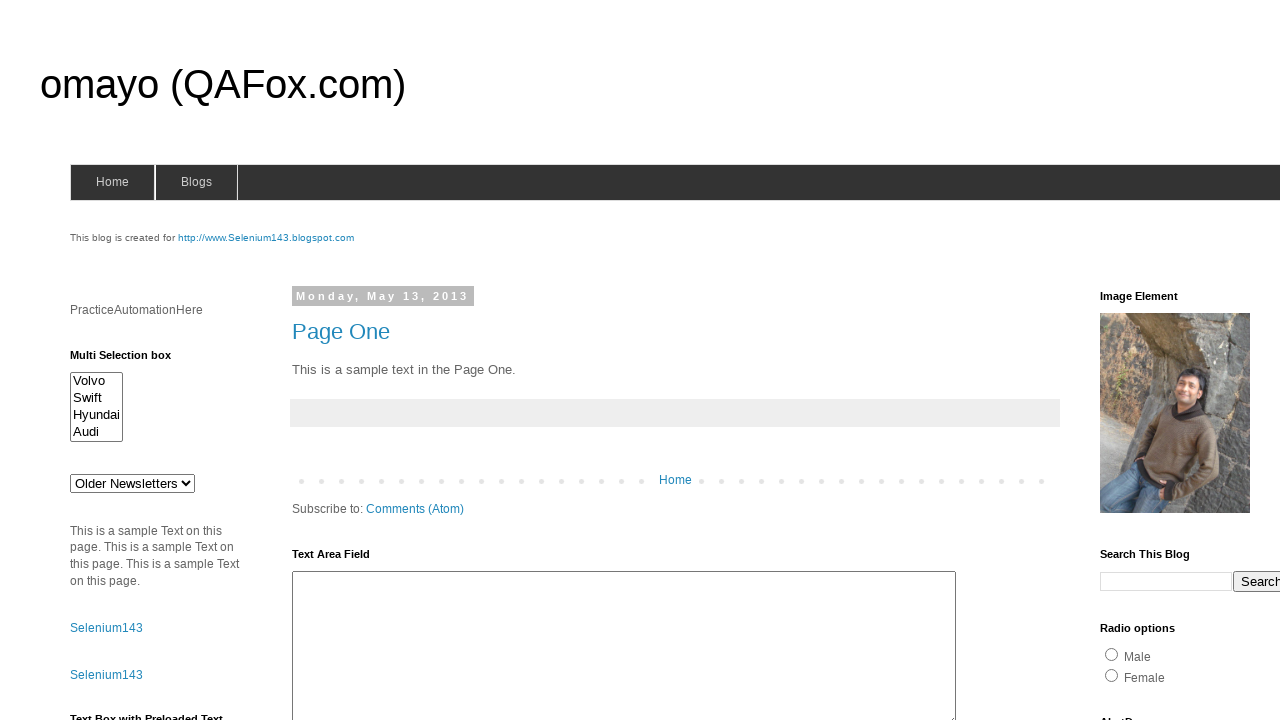

Clicked alert button with absolute XPath at (1154, 361) on xpath=//*[@id='alert1']
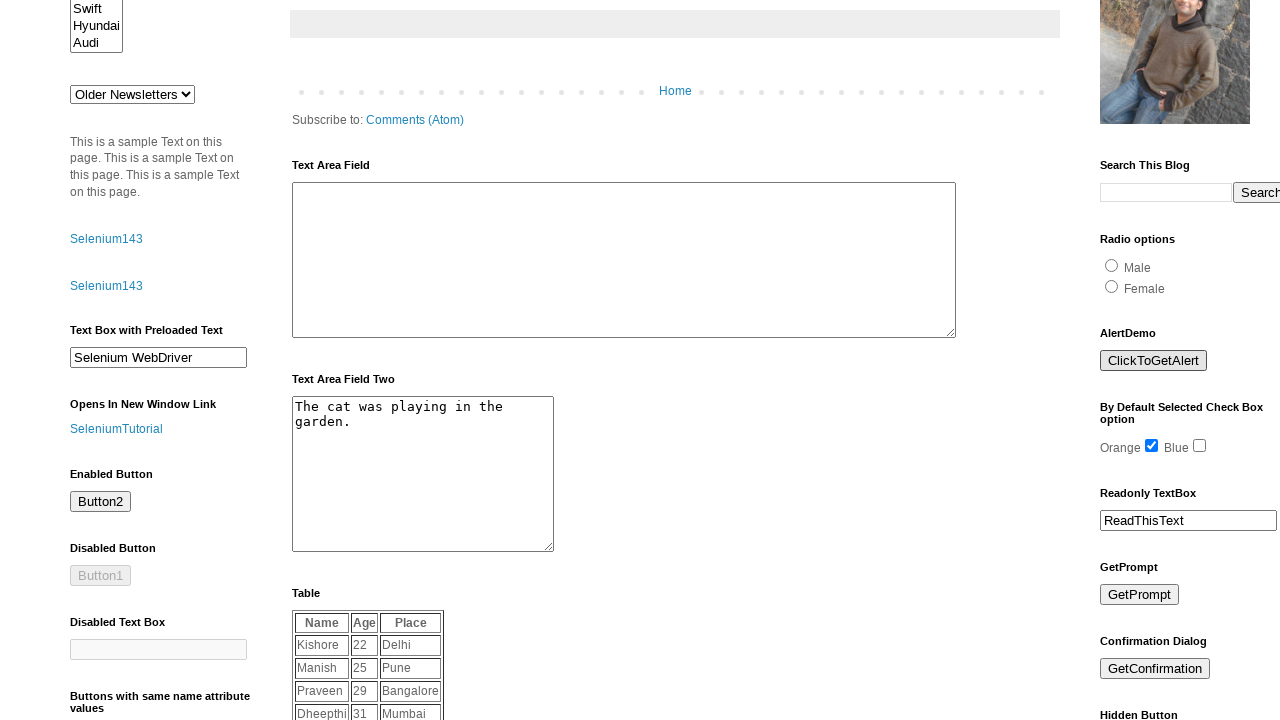

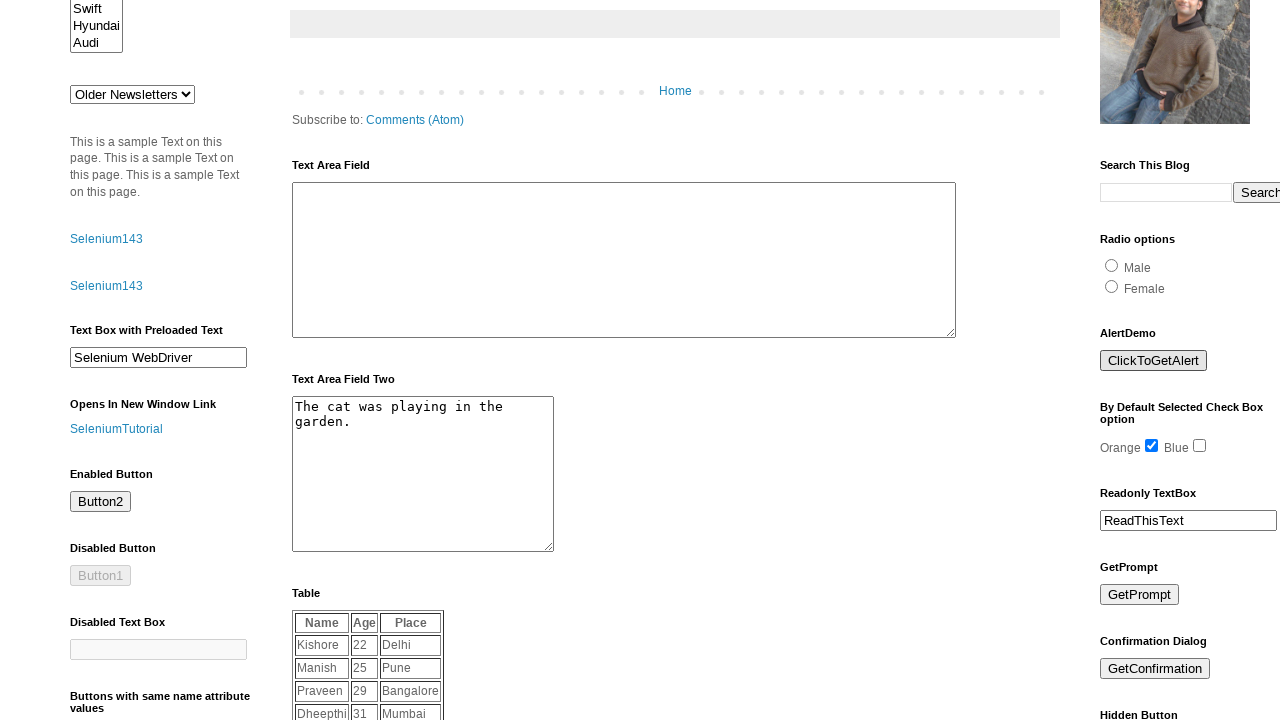